Tests that todo data persists after page reload

Starting URL: https://demo.playwright.dev/todomvc

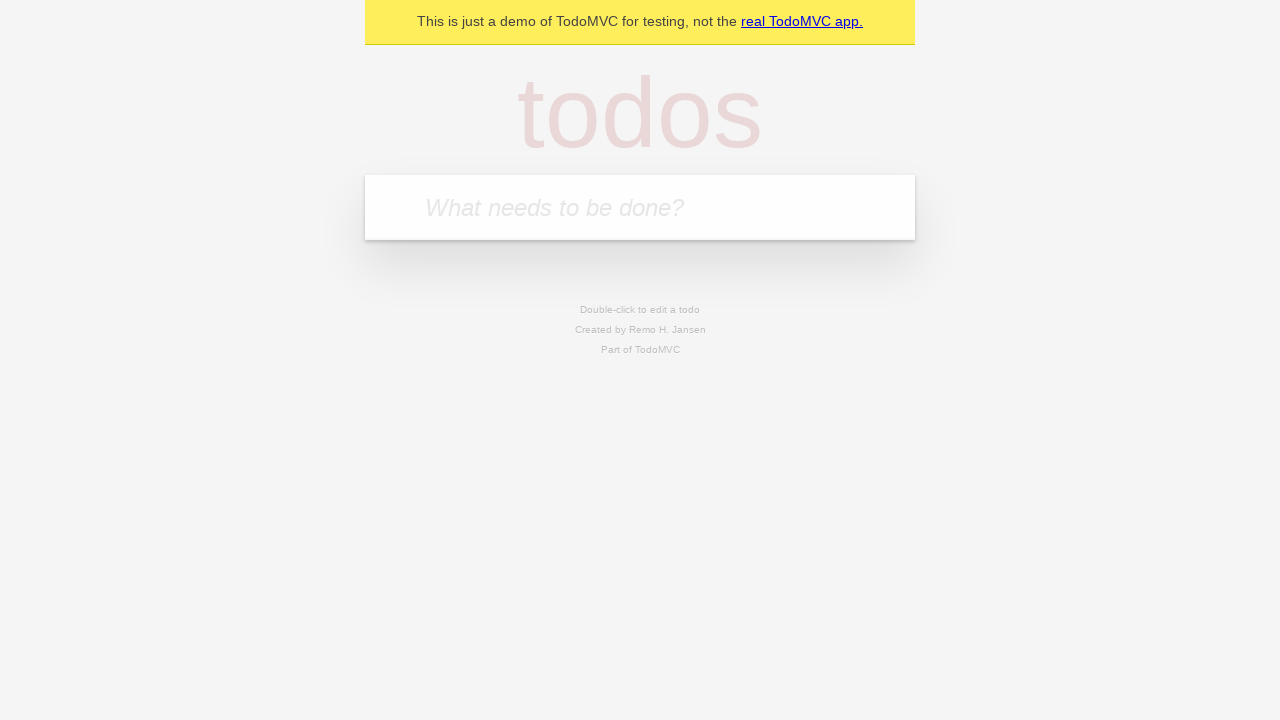

Located the todo input field
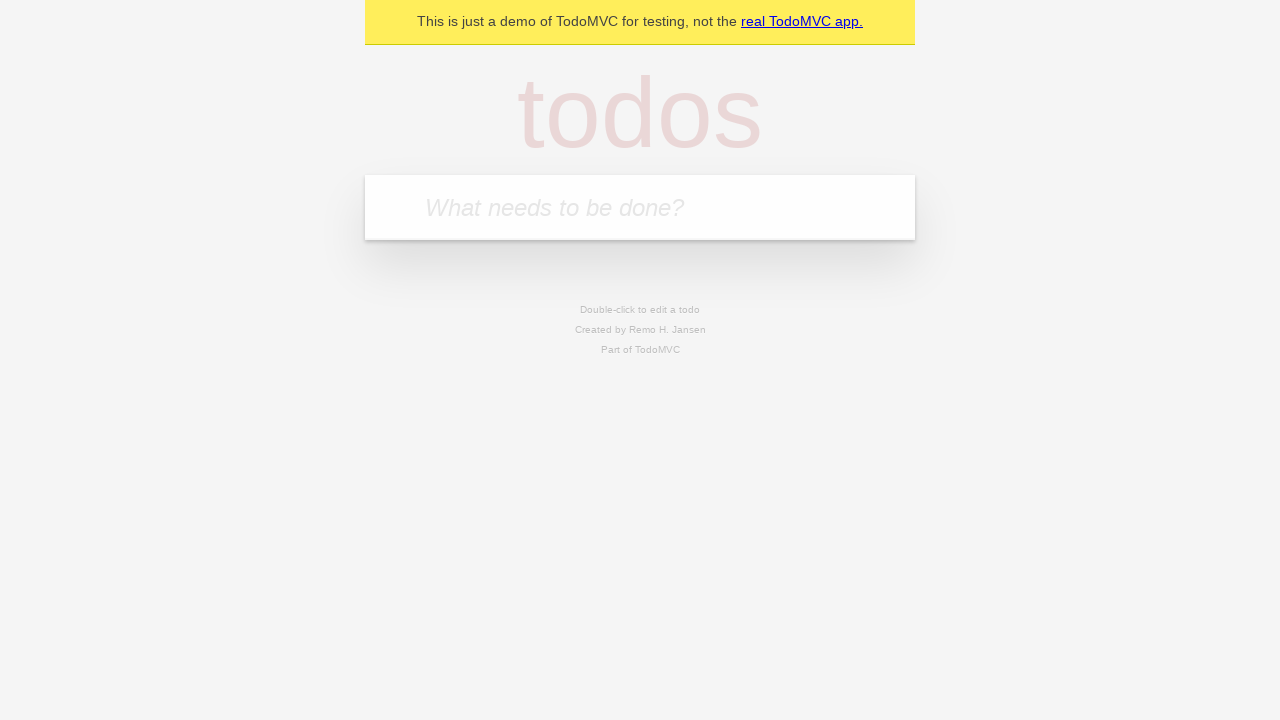

Filled todo input with 'buy some cheese' on internal:attr=[placeholder="What needs to be done?"i]
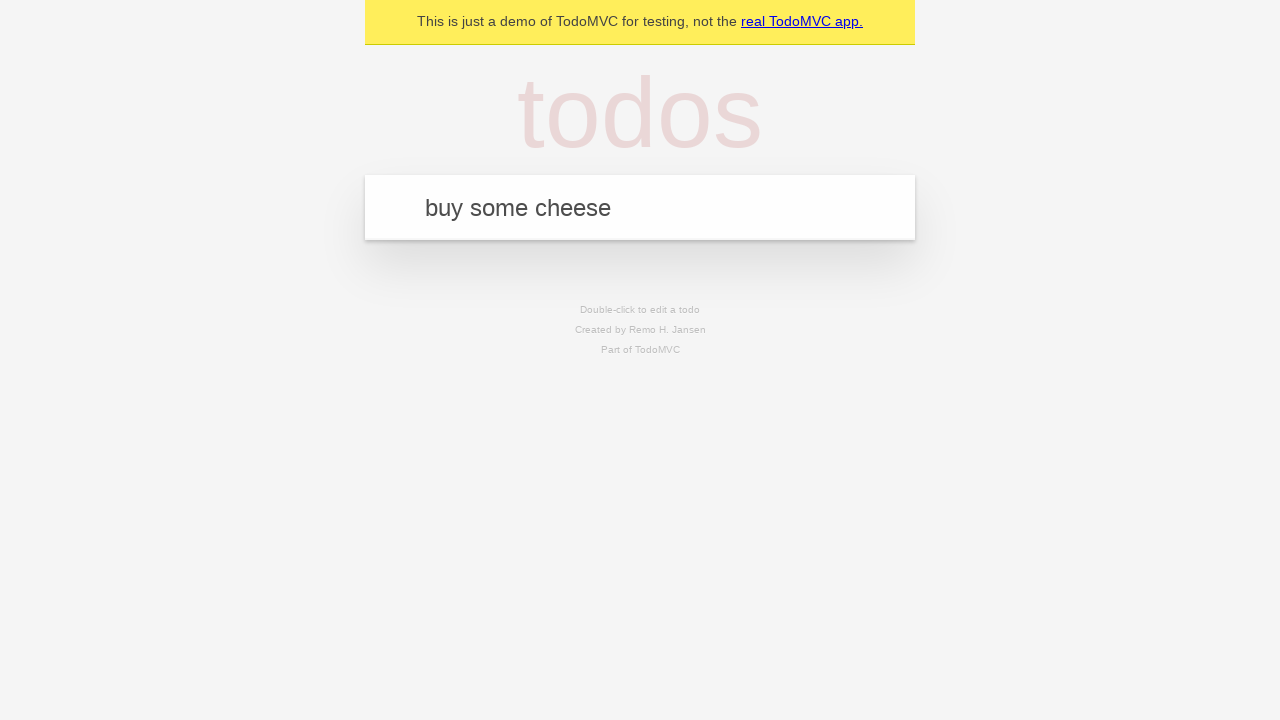

Pressed Enter to create todo 'buy some cheese' on internal:attr=[placeholder="What needs to be done?"i]
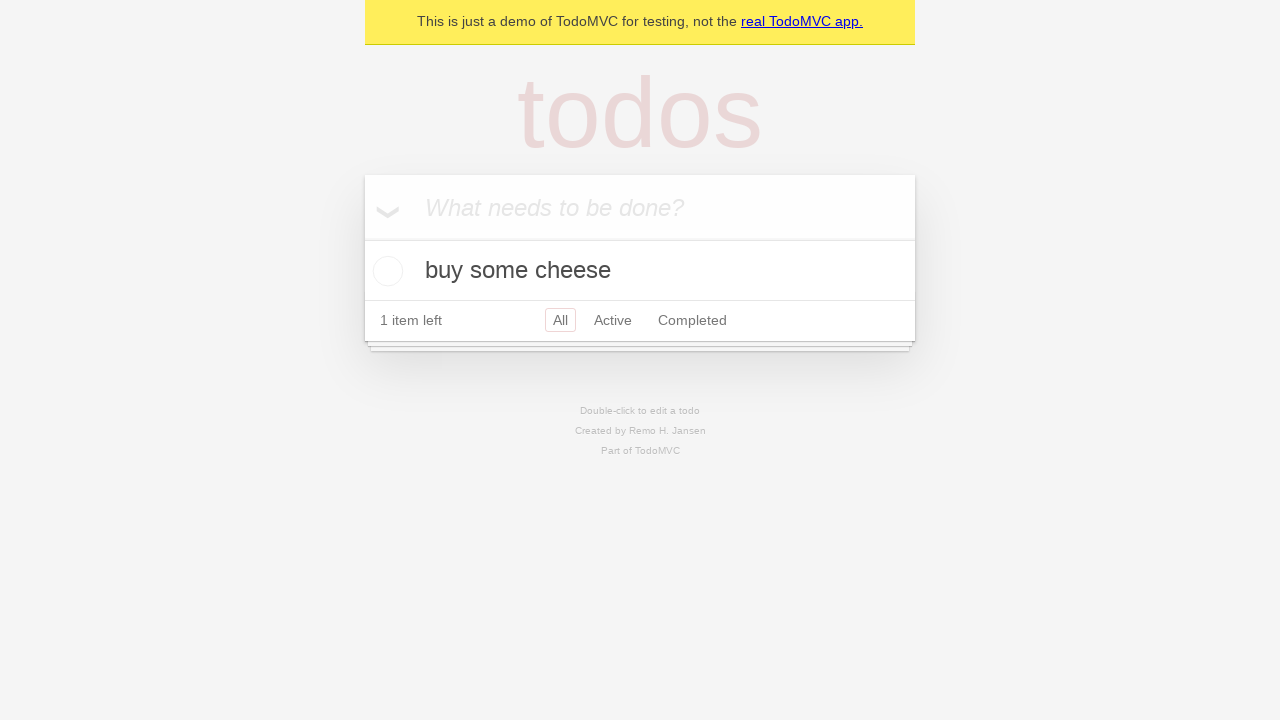

Filled todo input with 'feed the cat' on internal:attr=[placeholder="What needs to be done?"i]
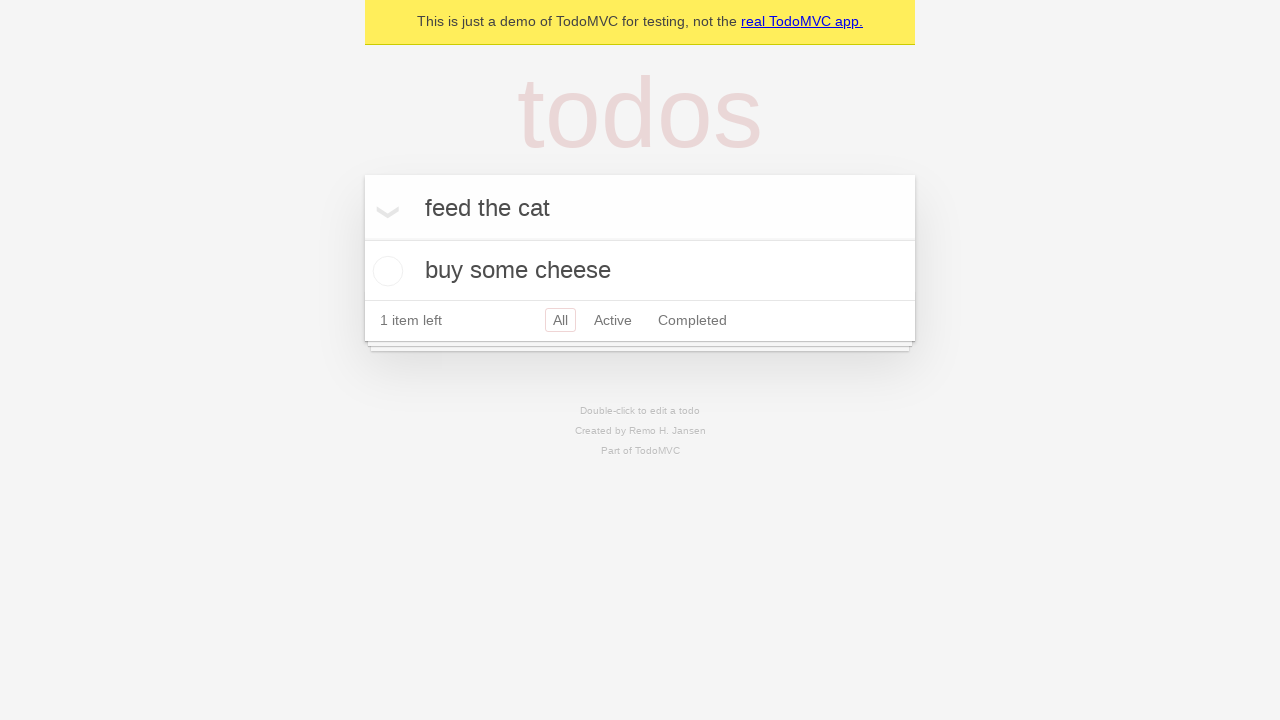

Pressed Enter to create todo 'feed the cat' on internal:attr=[placeholder="What needs to be done?"i]
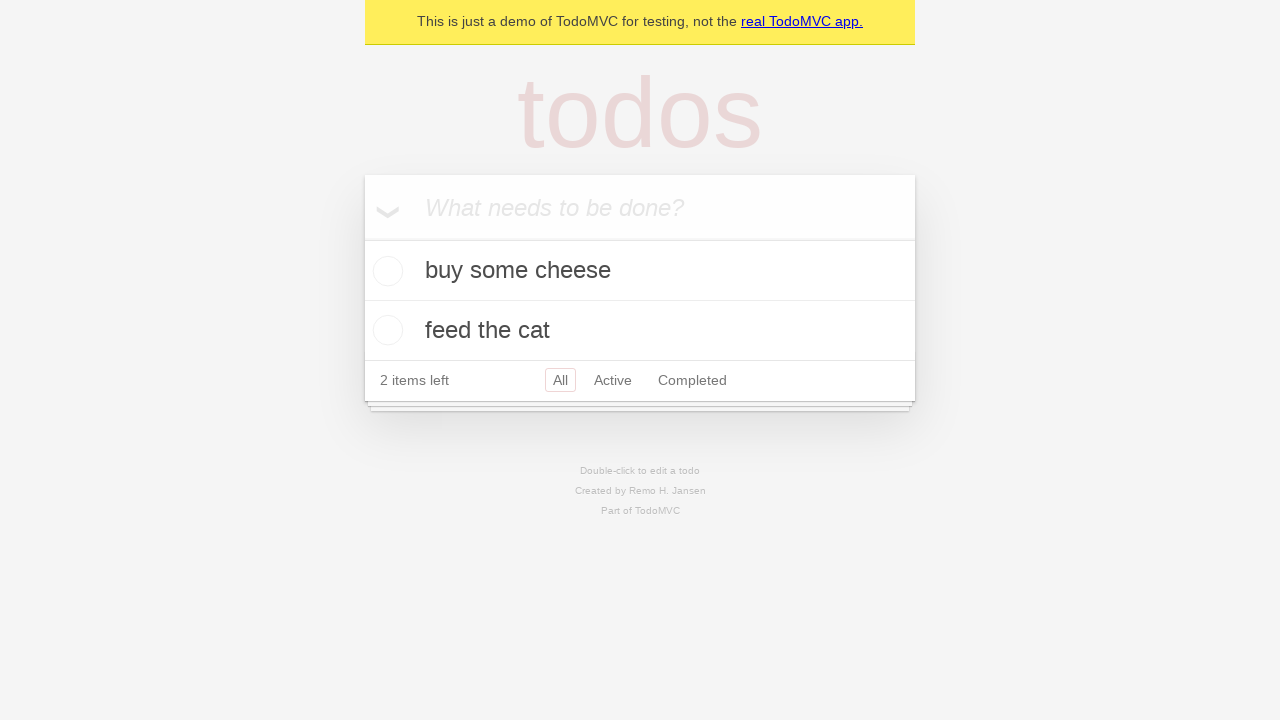

Waited for second todo to appear
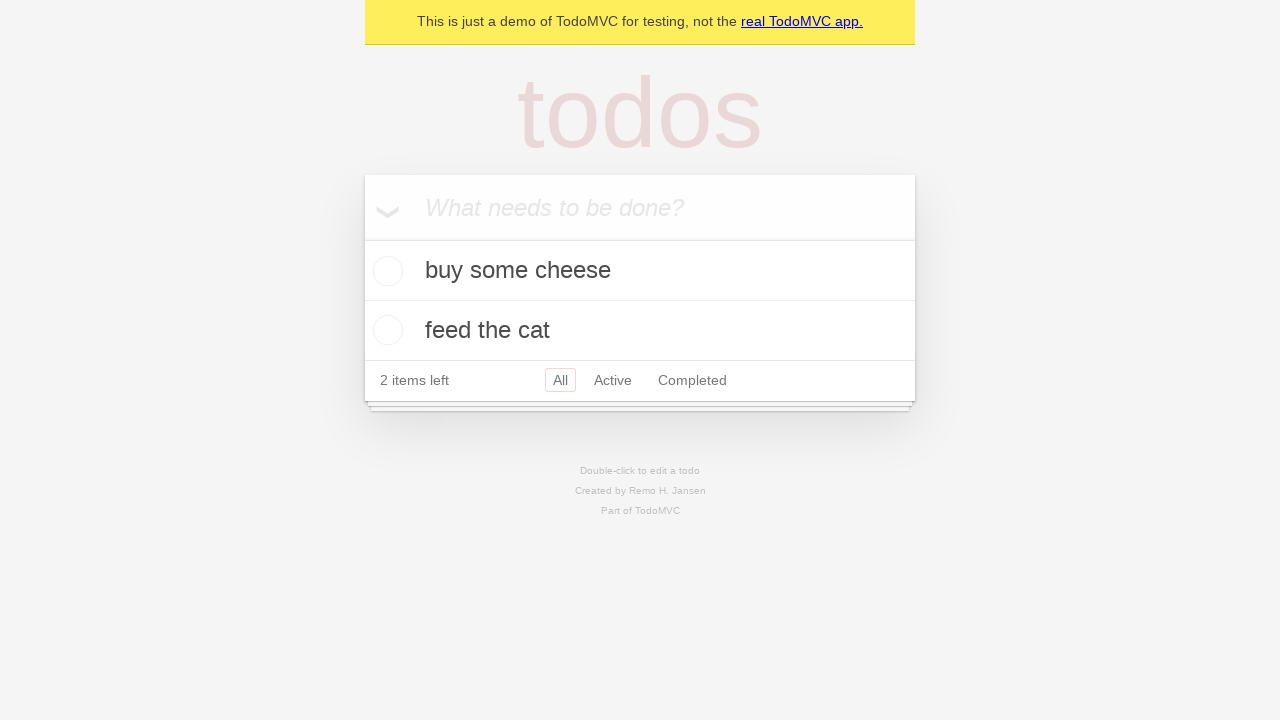

Located all todo items
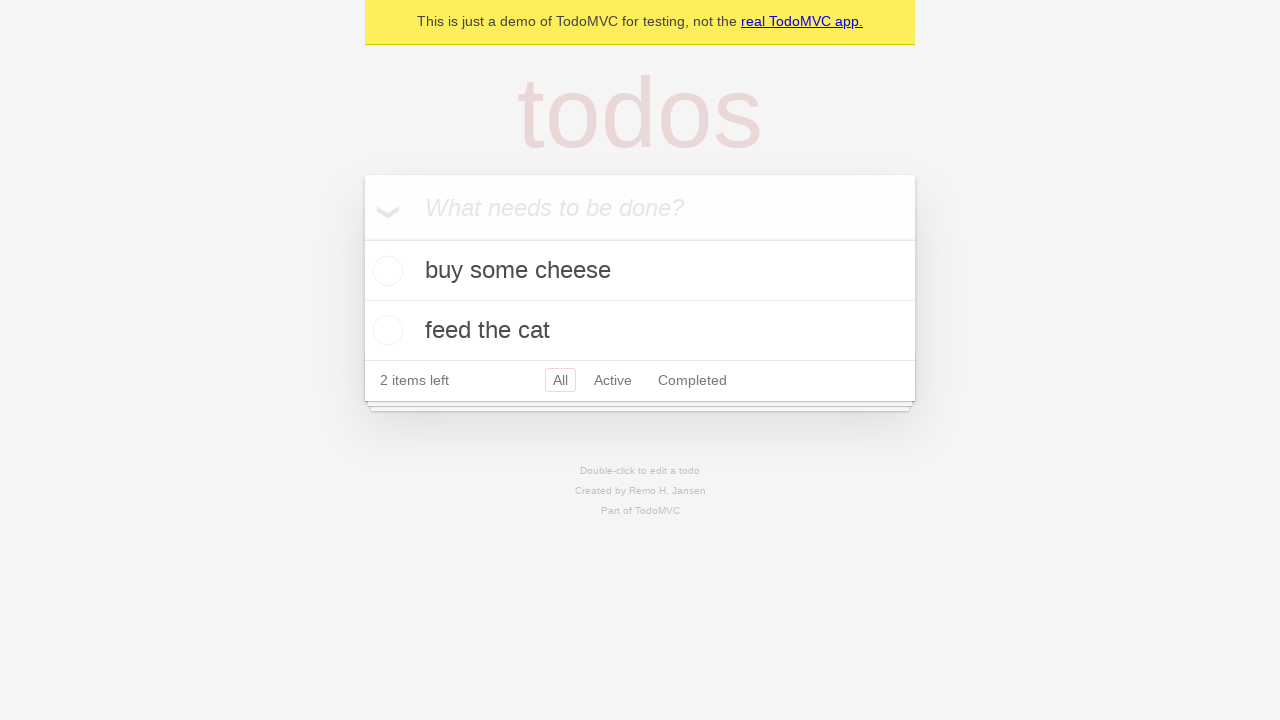

Located checkbox for first todo
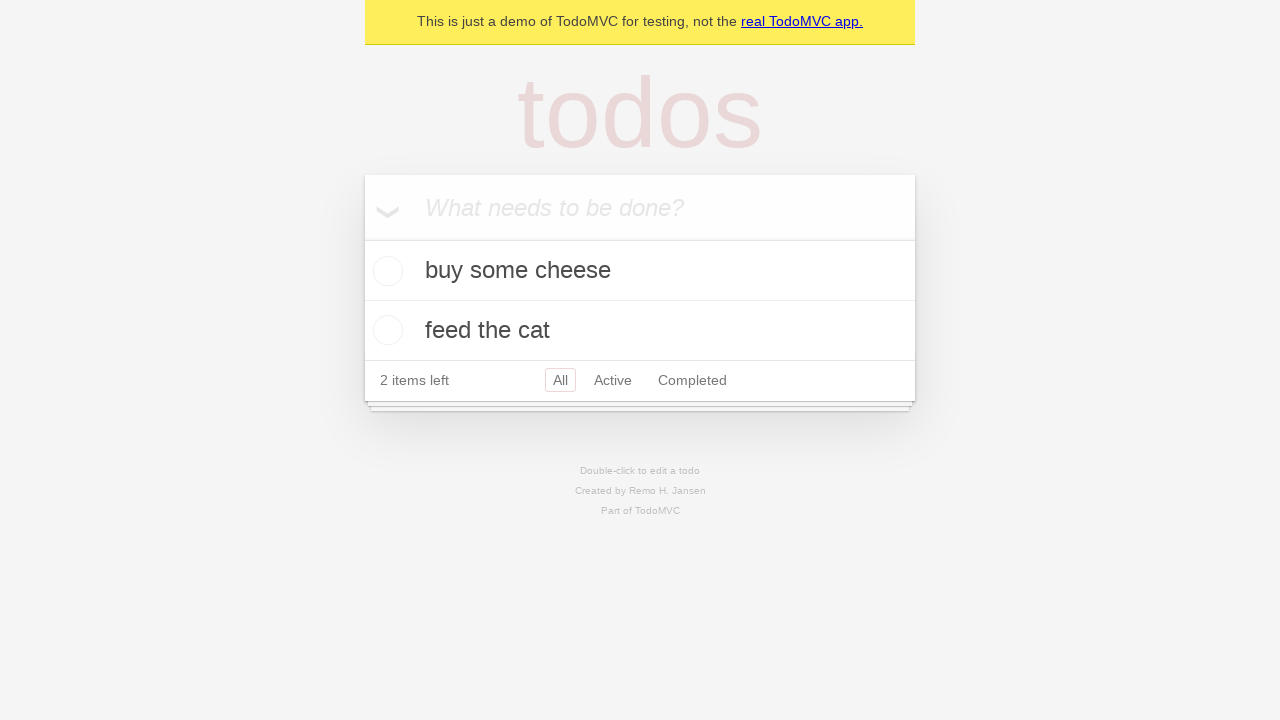

Checked the first todo at (385, 271) on internal:testid=[data-testid="todo-item"s] >> nth=0 >> internal:role=checkbox
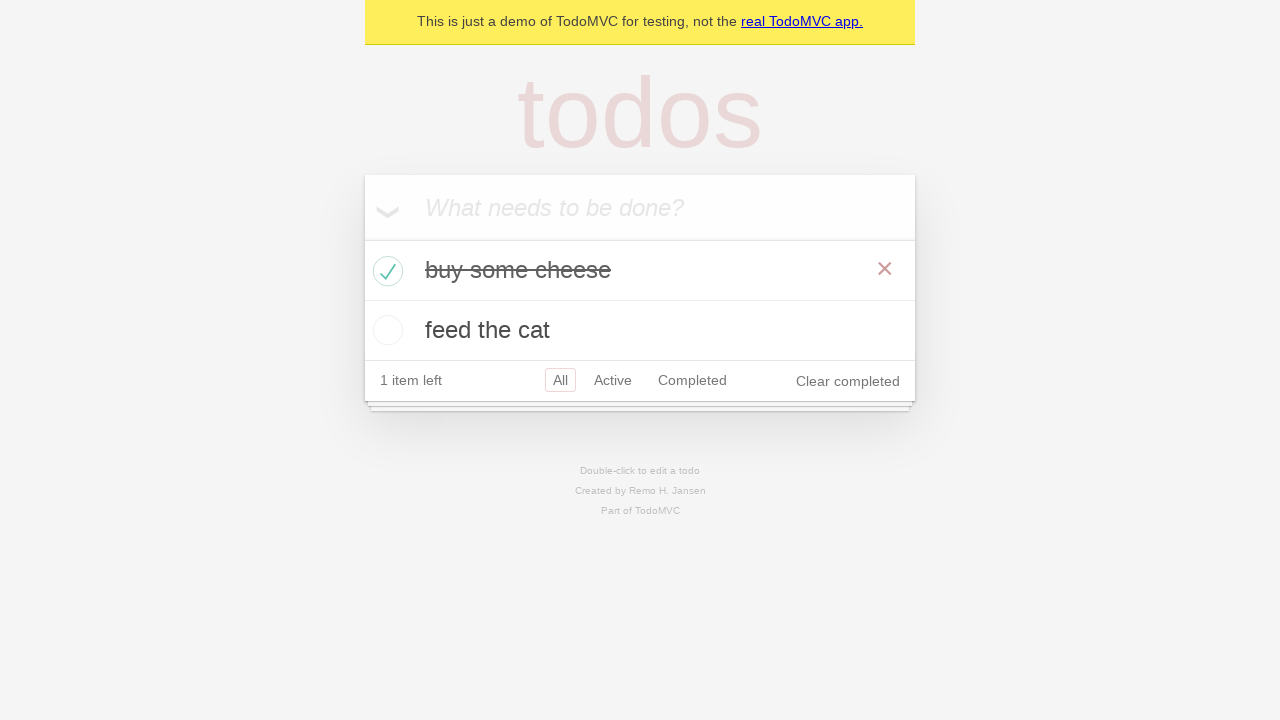

Reloaded the page to test data persistence
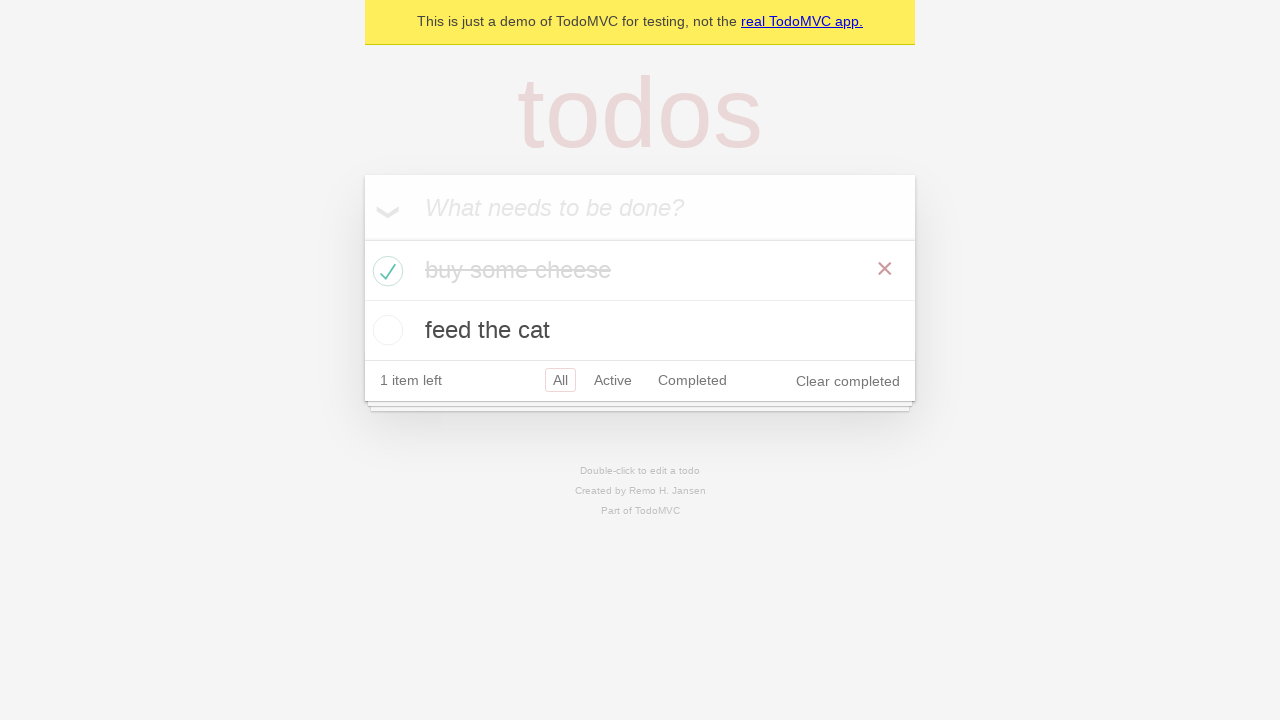

Waited for todos to load after page reload
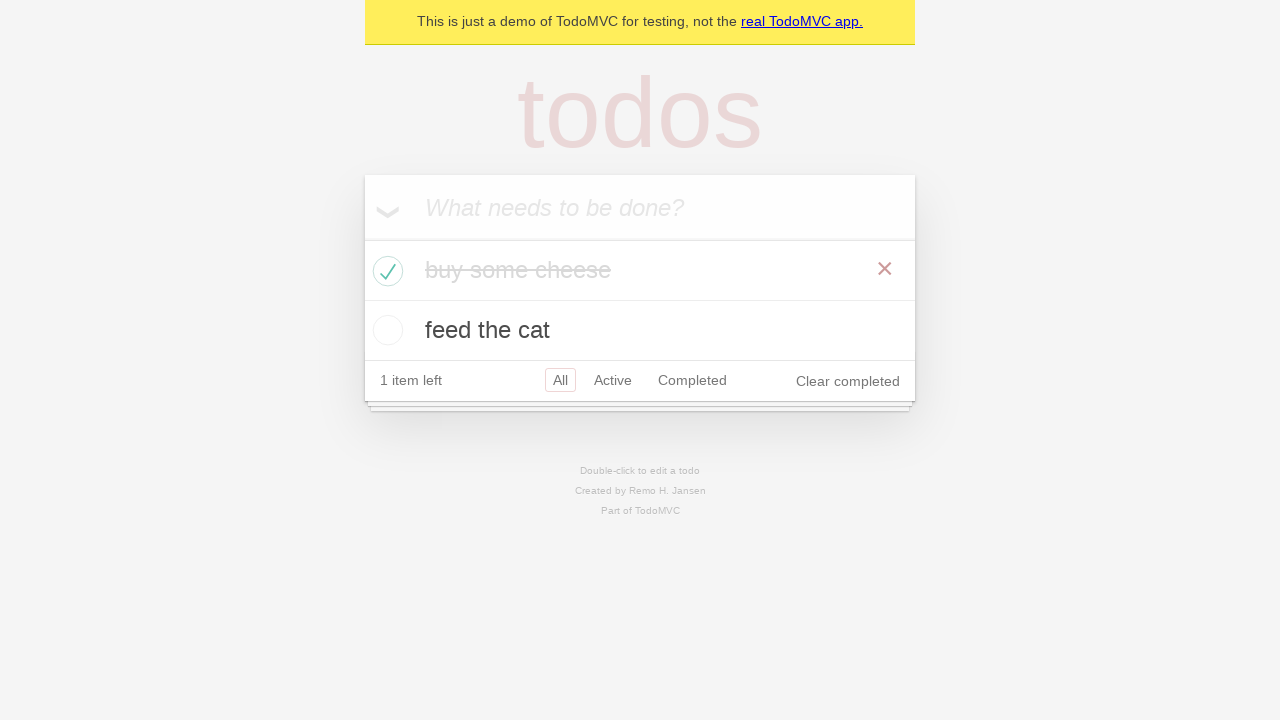

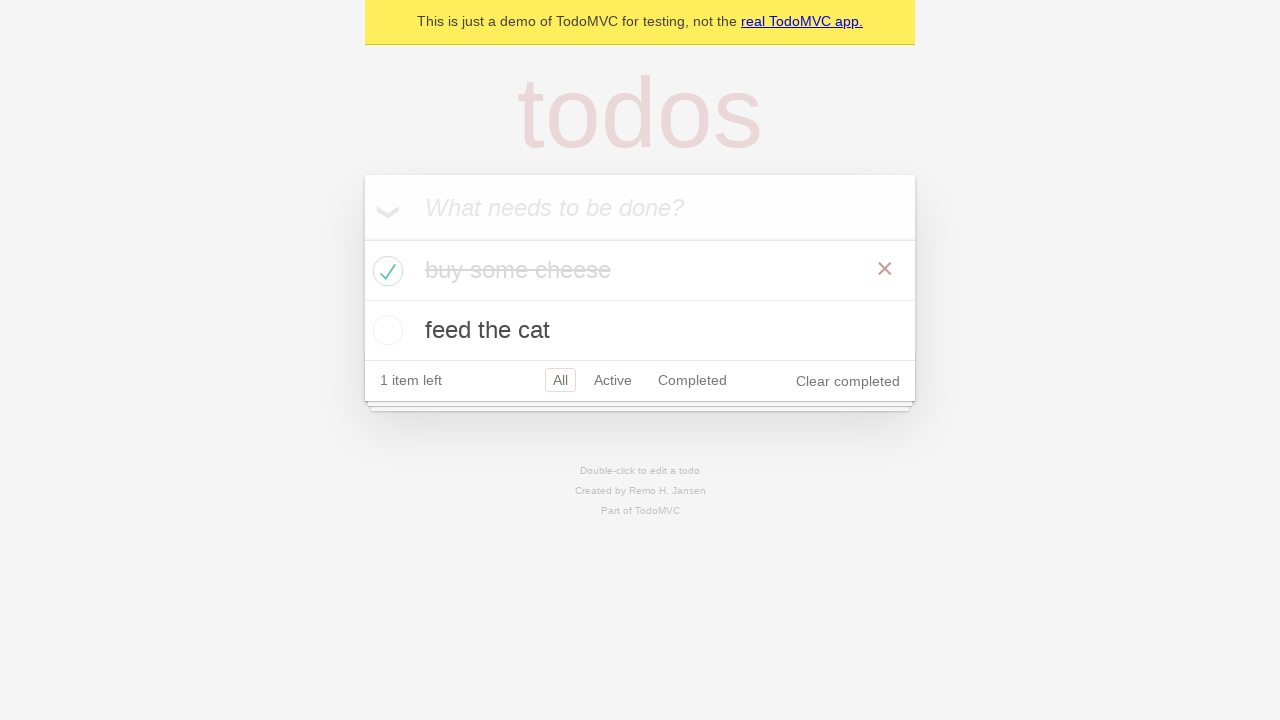